Tests static dropdown selection functionality by selecting options using three different methods: by index, by visible text, and by value on a flight booking practice page.

Starting URL: https://rahulshettyacademy.com/dropdownsPractise/

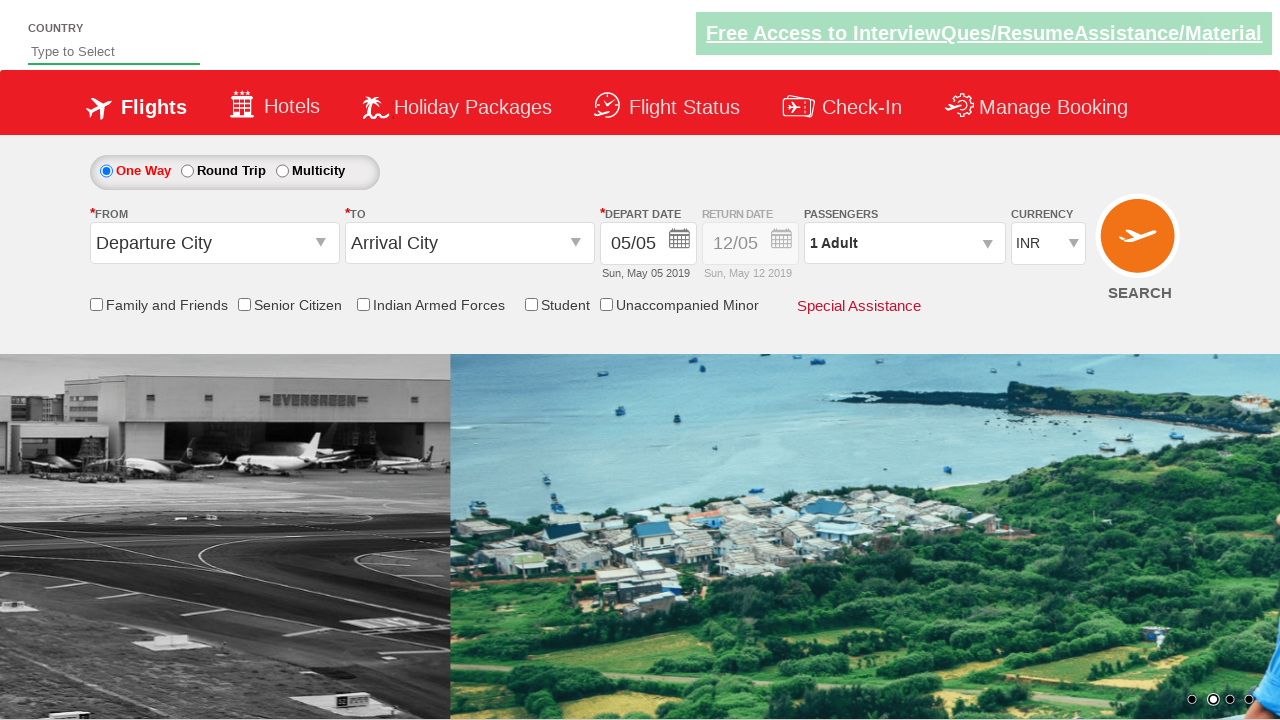

Waited for currency dropdown to be available
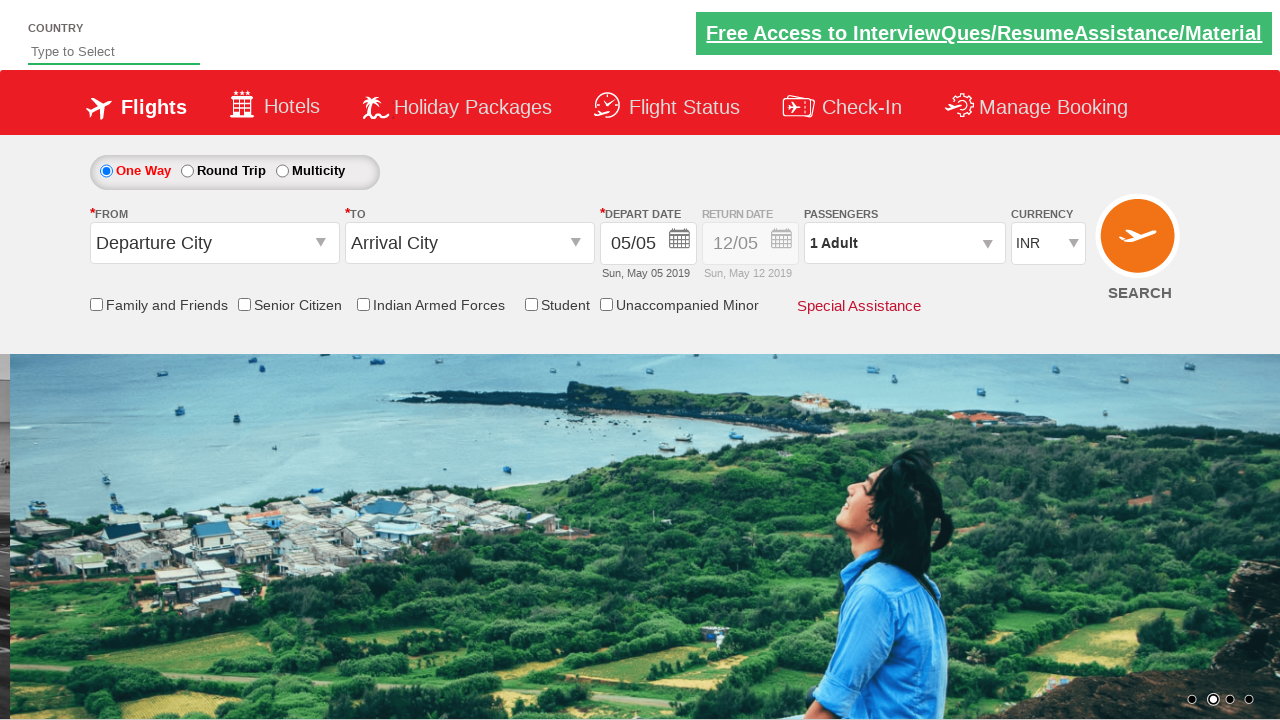

Selected 4th option in currency dropdown by index on #ctl00_mainContent_DropDownListCurrency
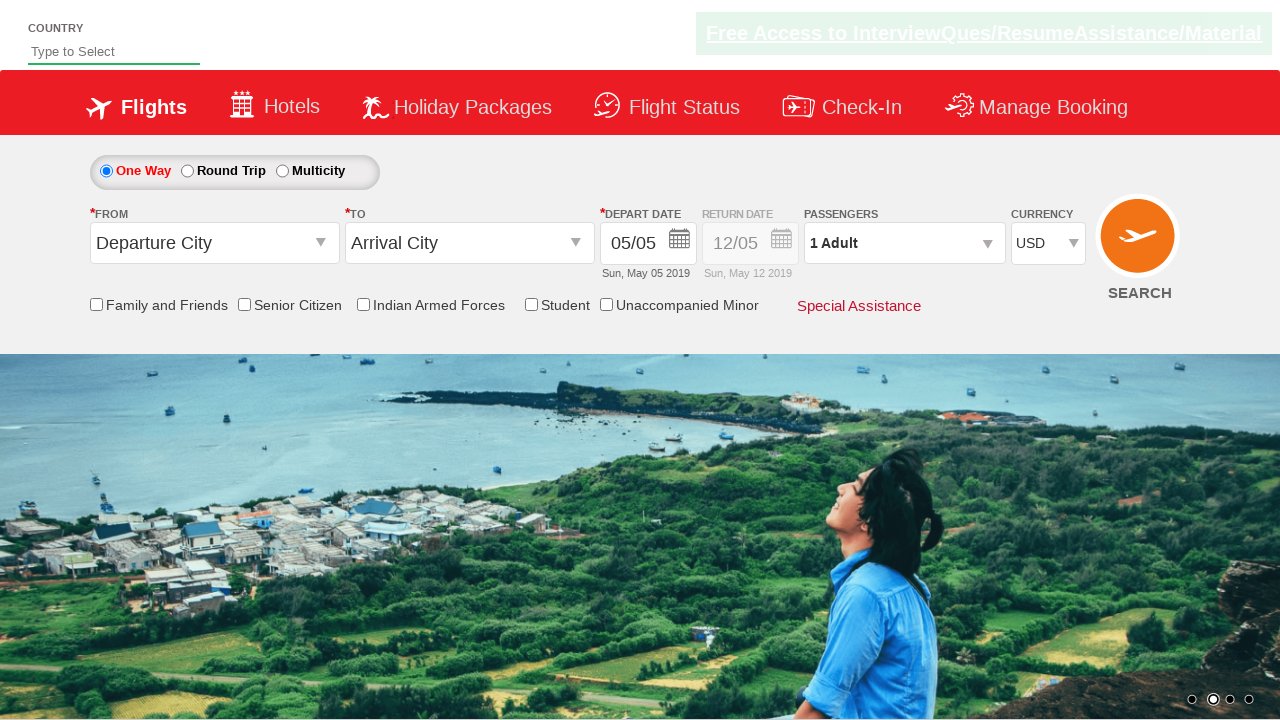

Selected AED currency option by visible text on #ctl00_mainContent_DropDownListCurrency
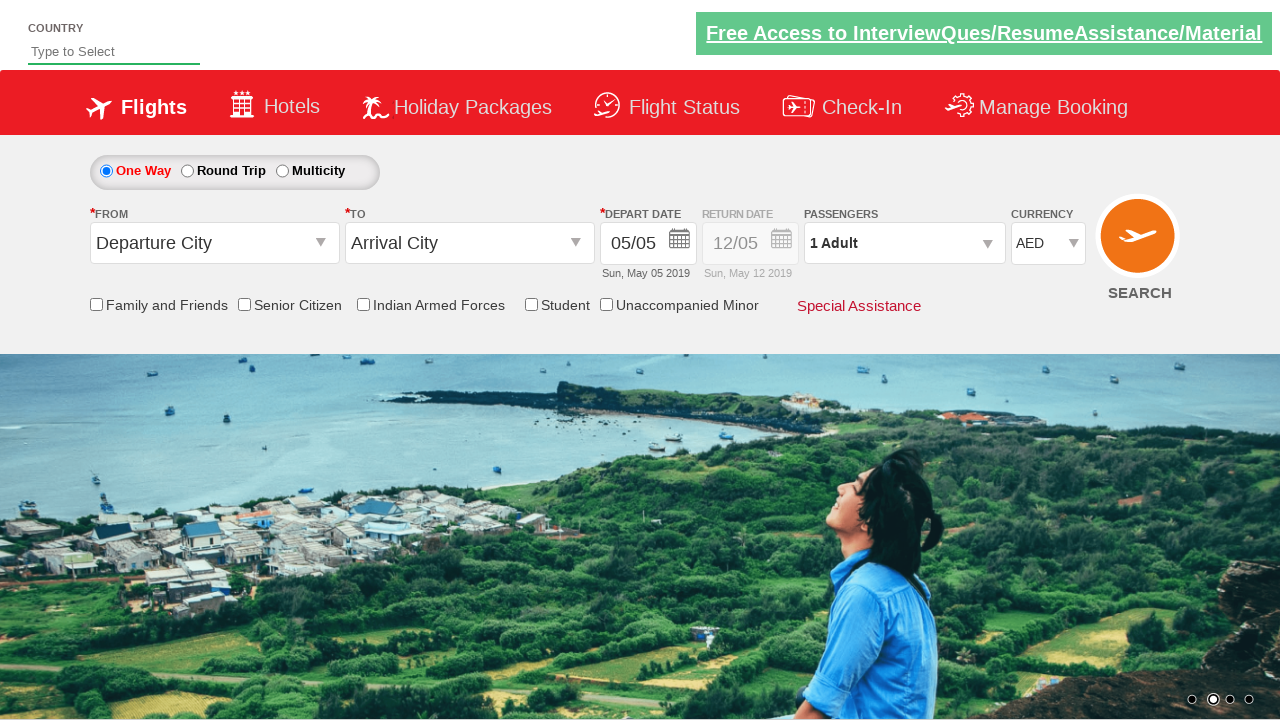

Selected INR currency option by value on #ctl00_mainContent_DropDownListCurrency
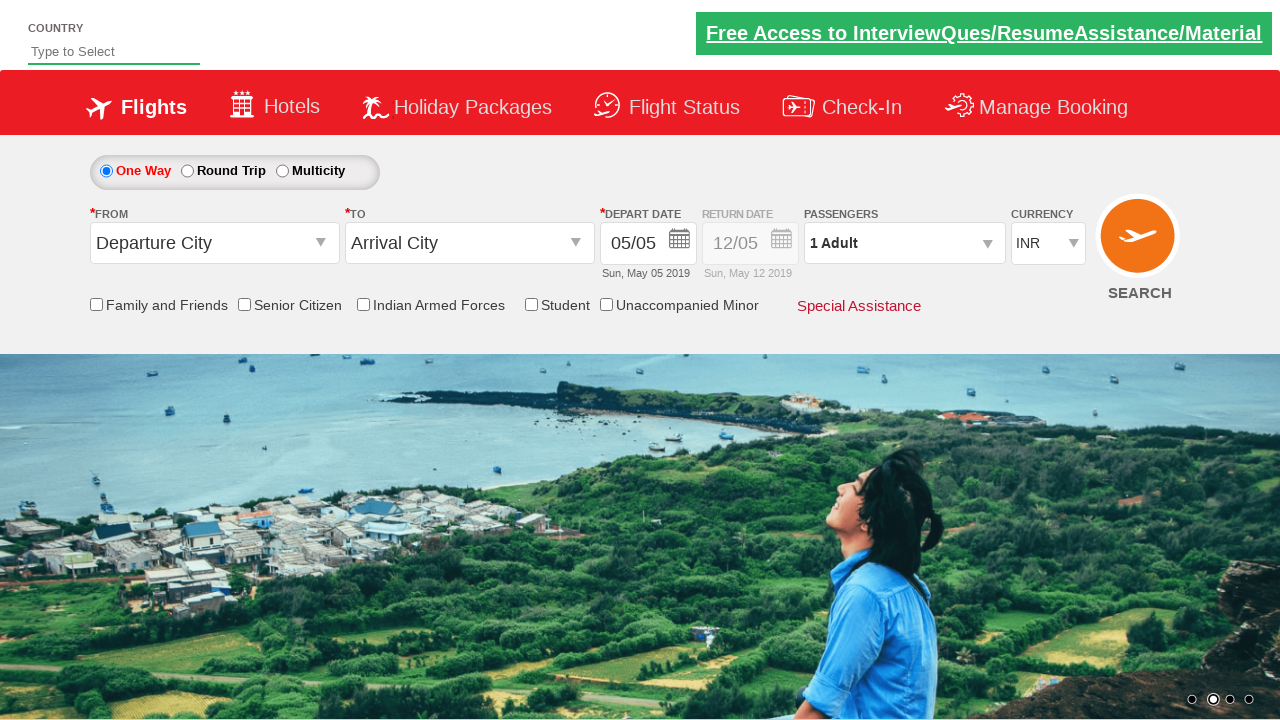

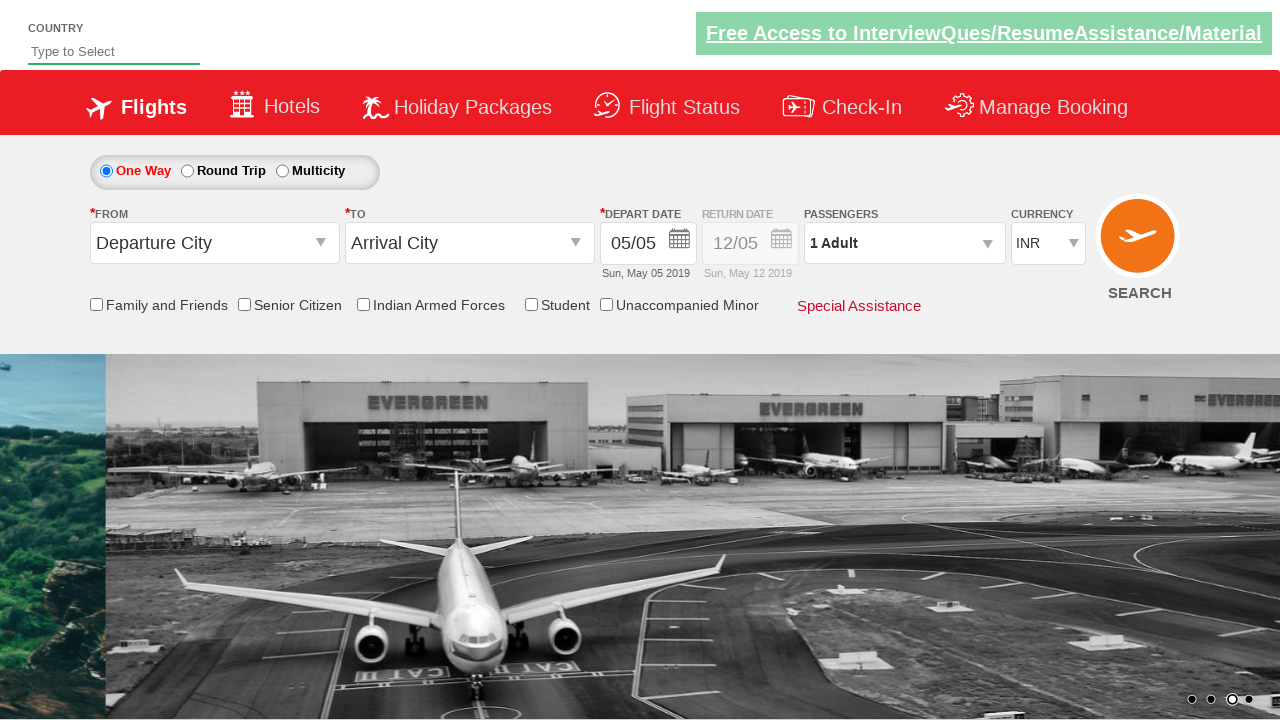